Tests displaying all items after navigating through different filters

Starting URL: https://demo.playwright.dev/todomvc

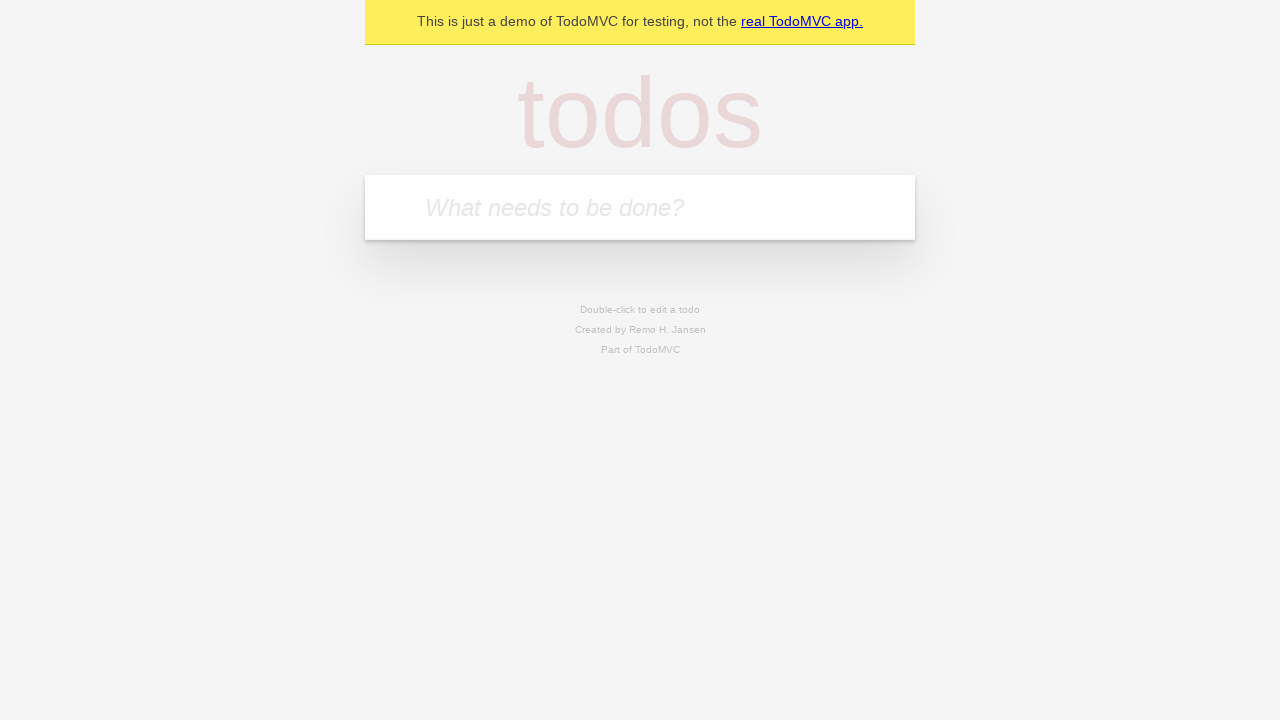

Filled todo input with 'buy some cheese' on internal:attr=[placeholder="What needs to be done?"i]
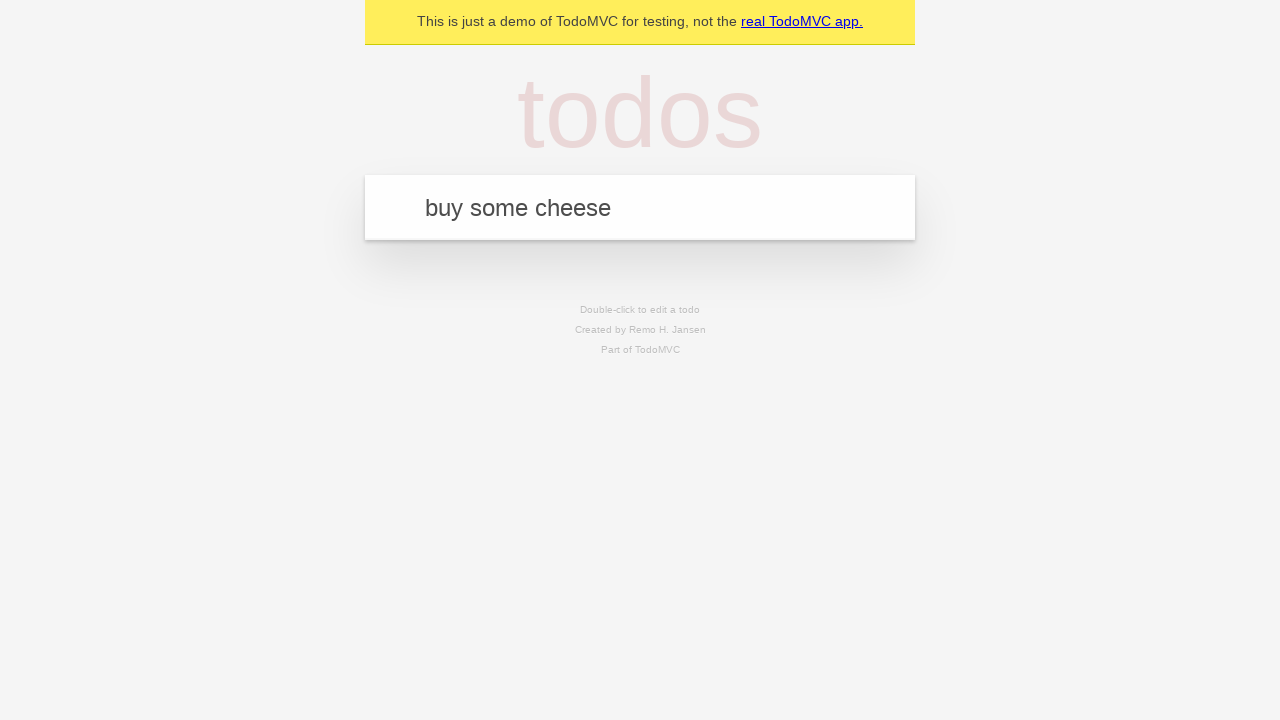

Pressed Enter to create todo 'buy some cheese' on internal:attr=[placeholder="What needs to be done?"i]
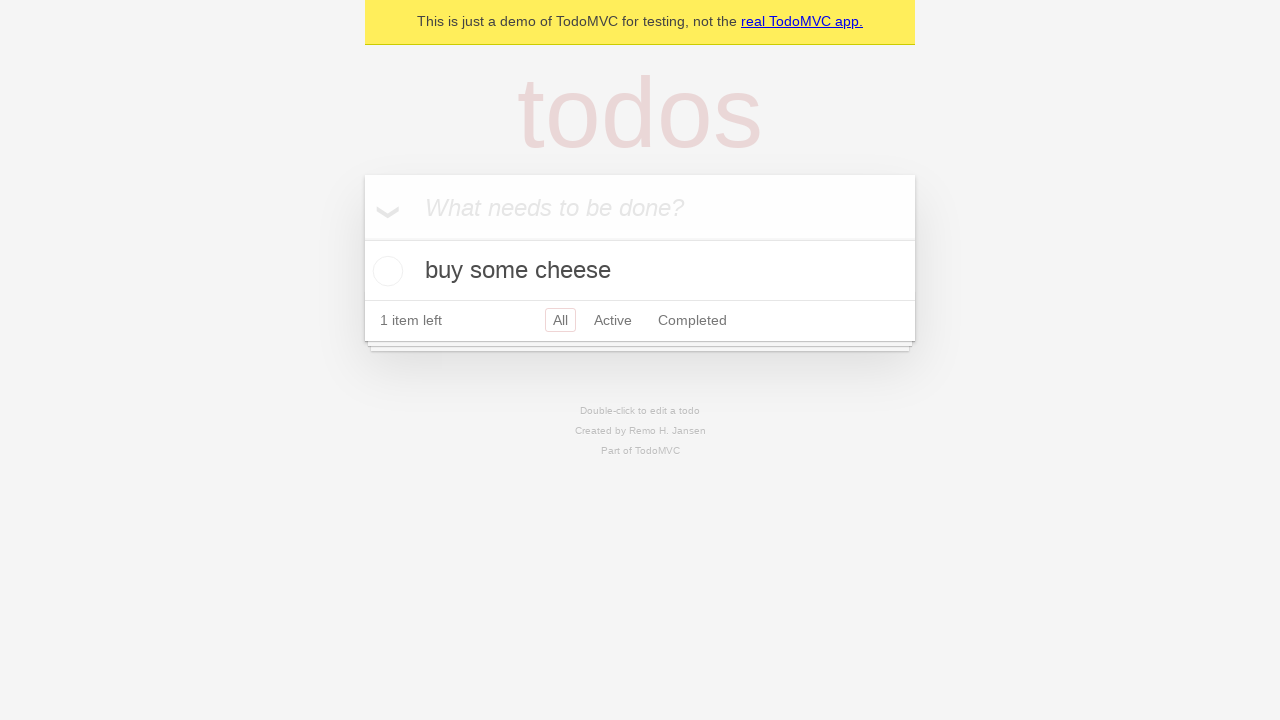

Filled todo input with 'feed the cat' on internal:attr=[placeholder="What needs to be done?"i]
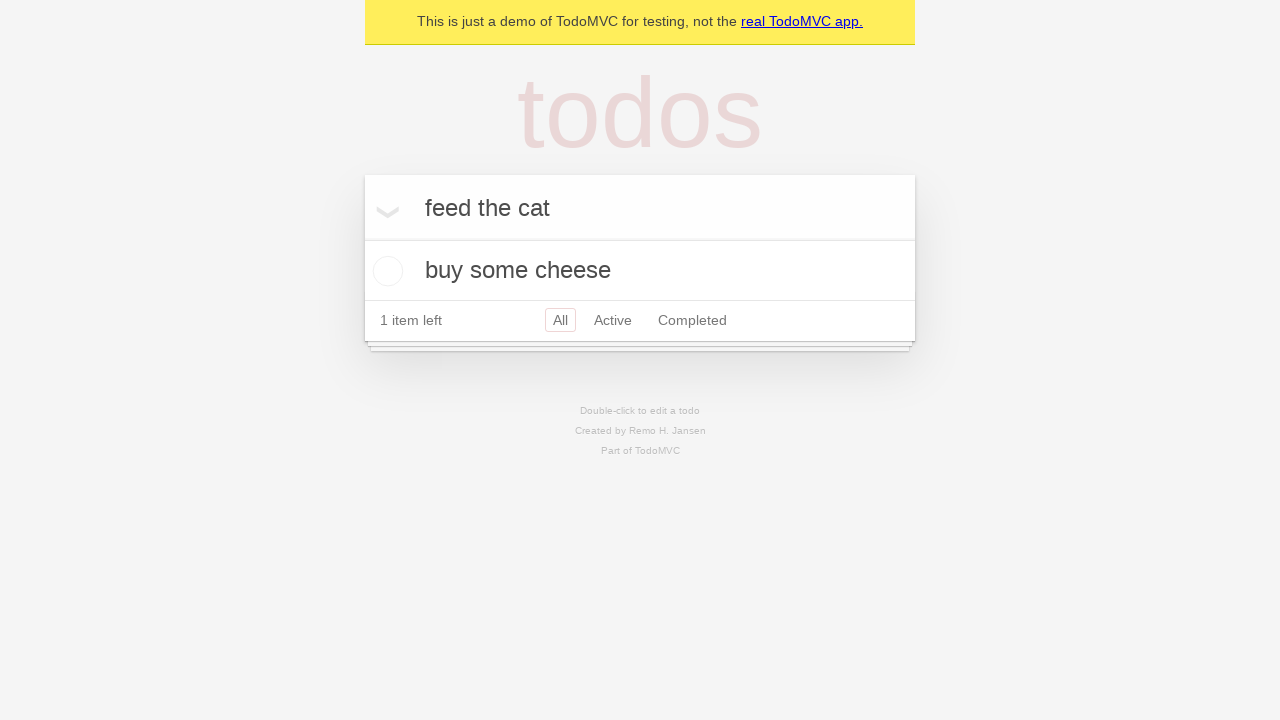

Pressed Enter to create todo 'feed the cat' on internal:attr=[placeholder="What needs to be done?"i]
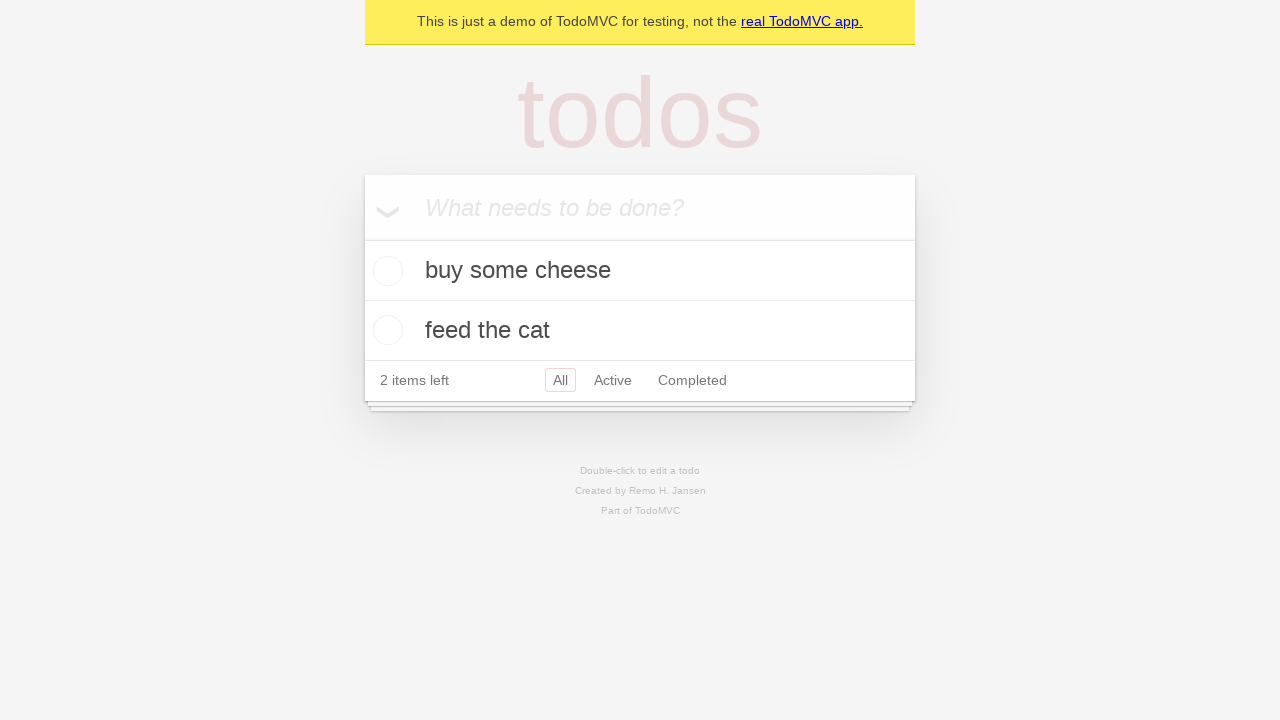

Filled todo input with 'book a doctors appointment' on internal:attr=[placeholder="What needs to be done?"i]
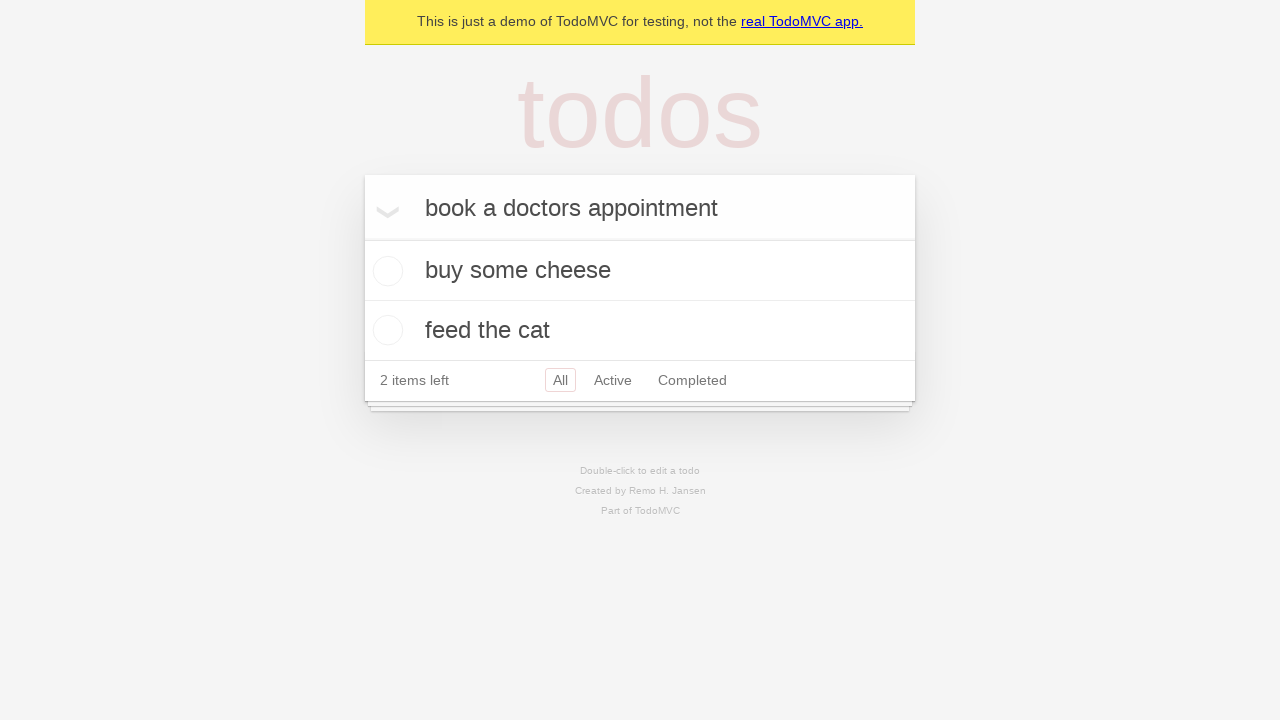

Pressed Enter to create todo 'book a doctors appointment' on internal:attr=[placeholder="What needs to be done?"i]
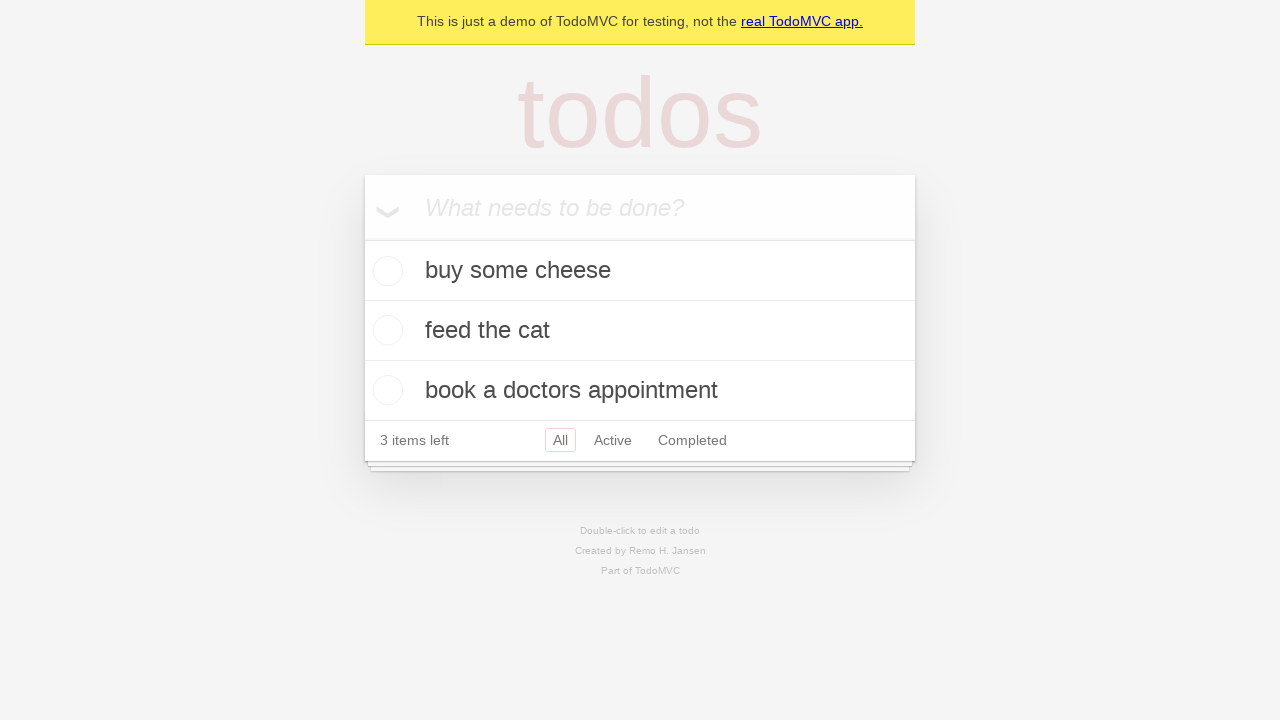

Checked the second todo item at (385, 330) on internal:testid=[data-testid="todo-item"s] >> nth=1 >> internal:role=checkbox
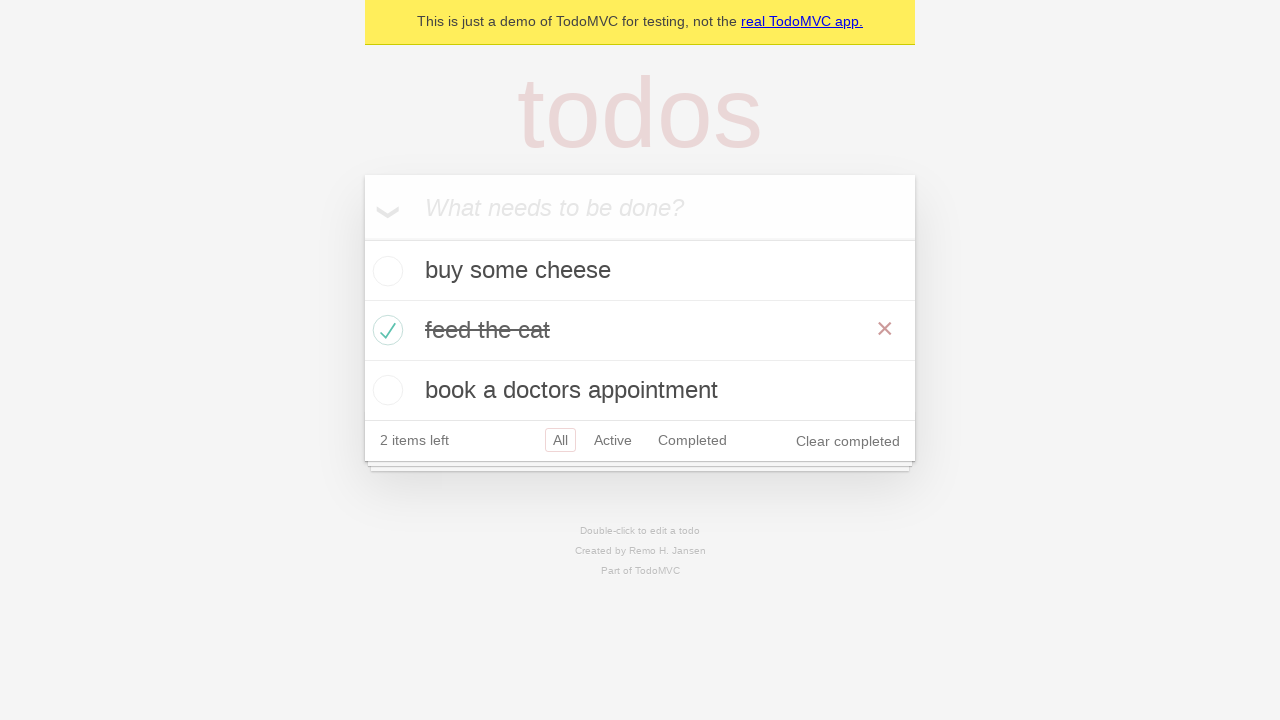

Clicked Active filter at (613, 440) on internal:role=link[name="Active"i]
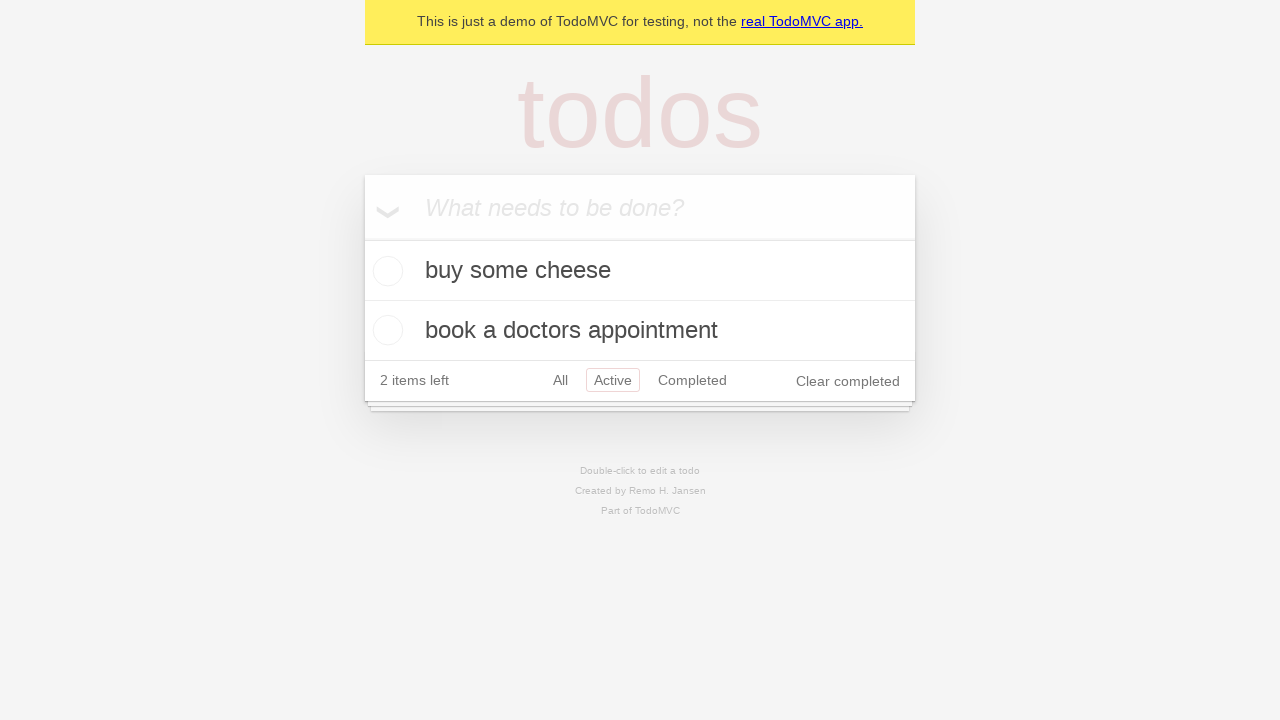

Clicked Completed filter at (692, 380) on internal:role=link[name="Completed"i]
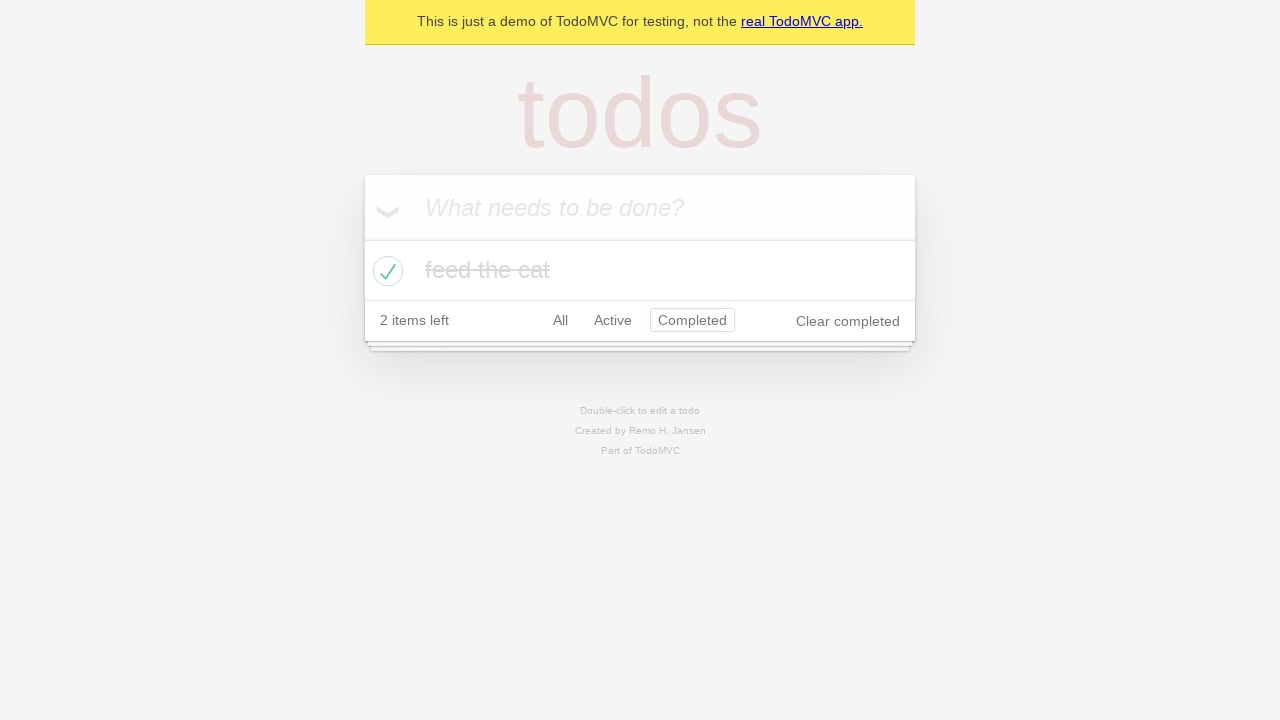

Clicked All filter to display all items at (560, 320) on internal:role=link[name="All"i]
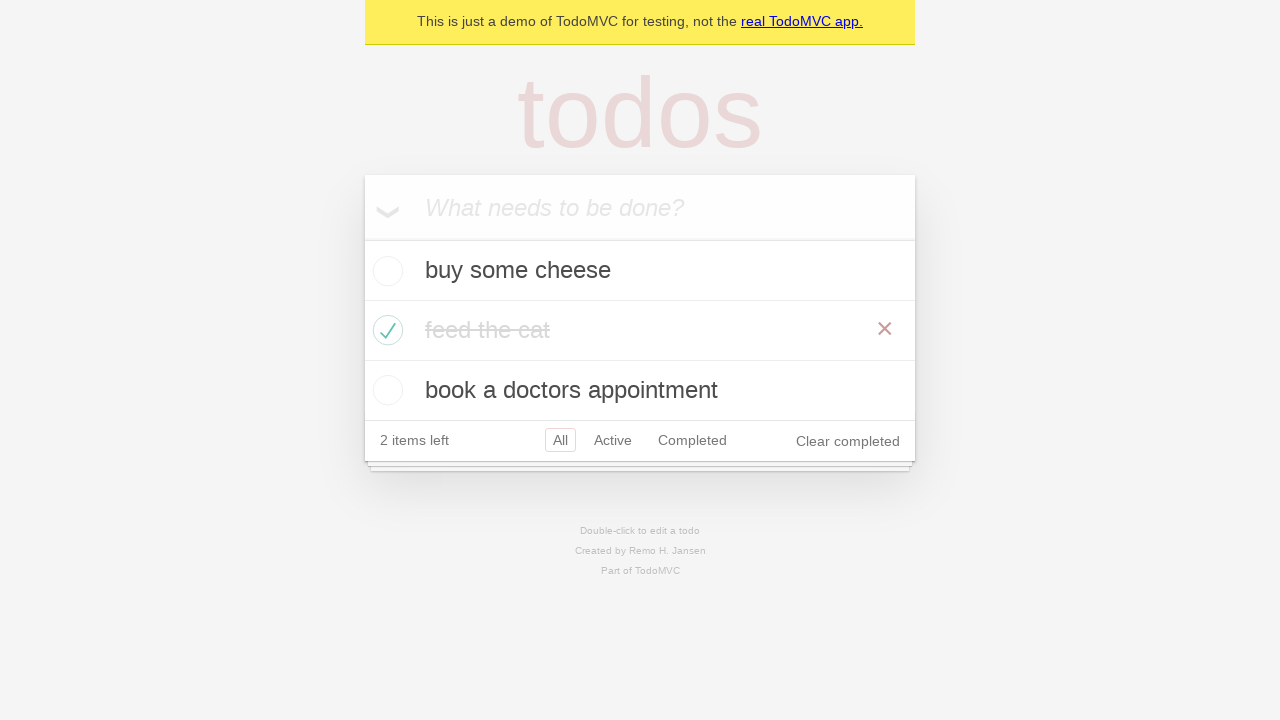

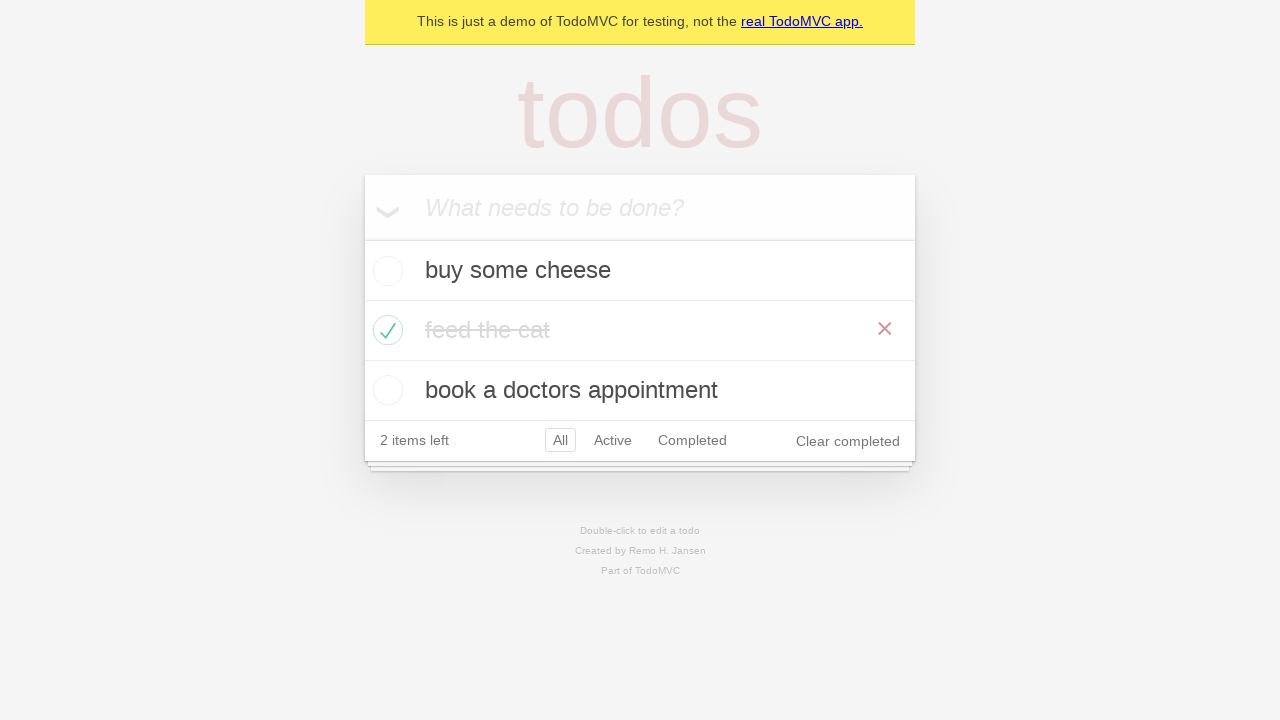